Tests jQuery UI resizable element by dragging the resize handle to increase the element size

Starting URL: https://jqueryui.com/resources/demos/resizable/default.html

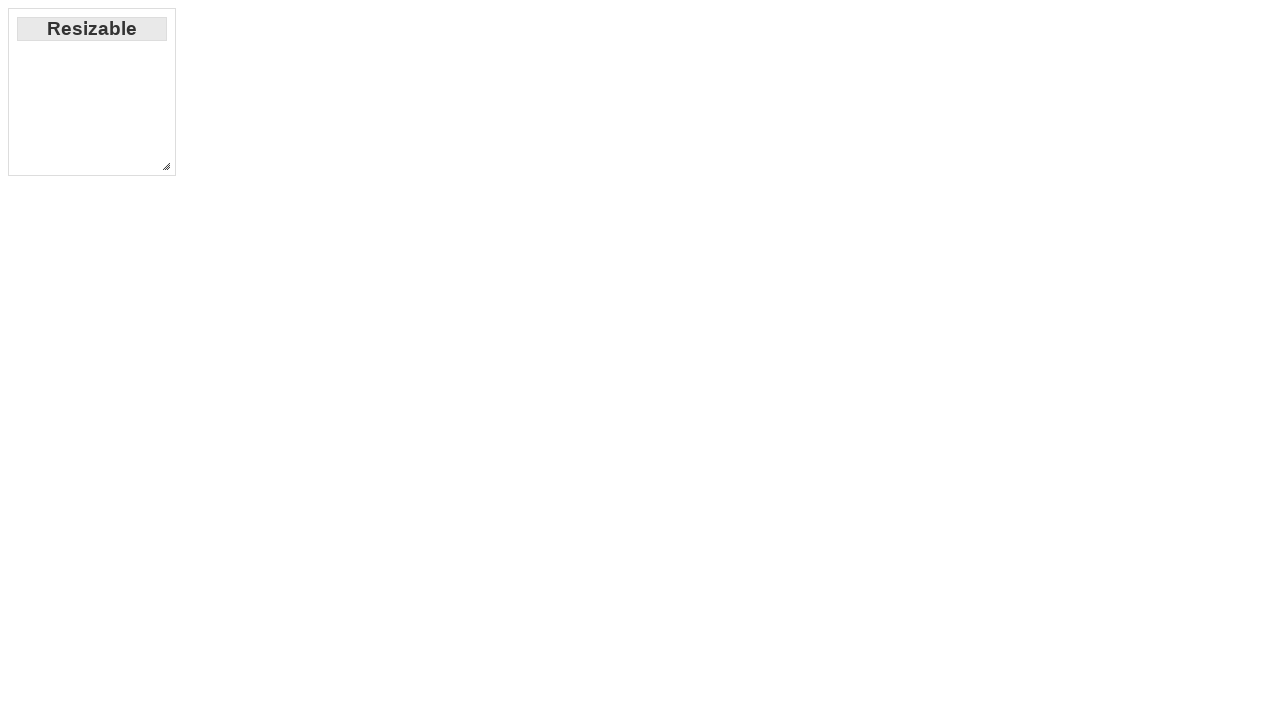

Located the resizable handle element (bottom-right corner)
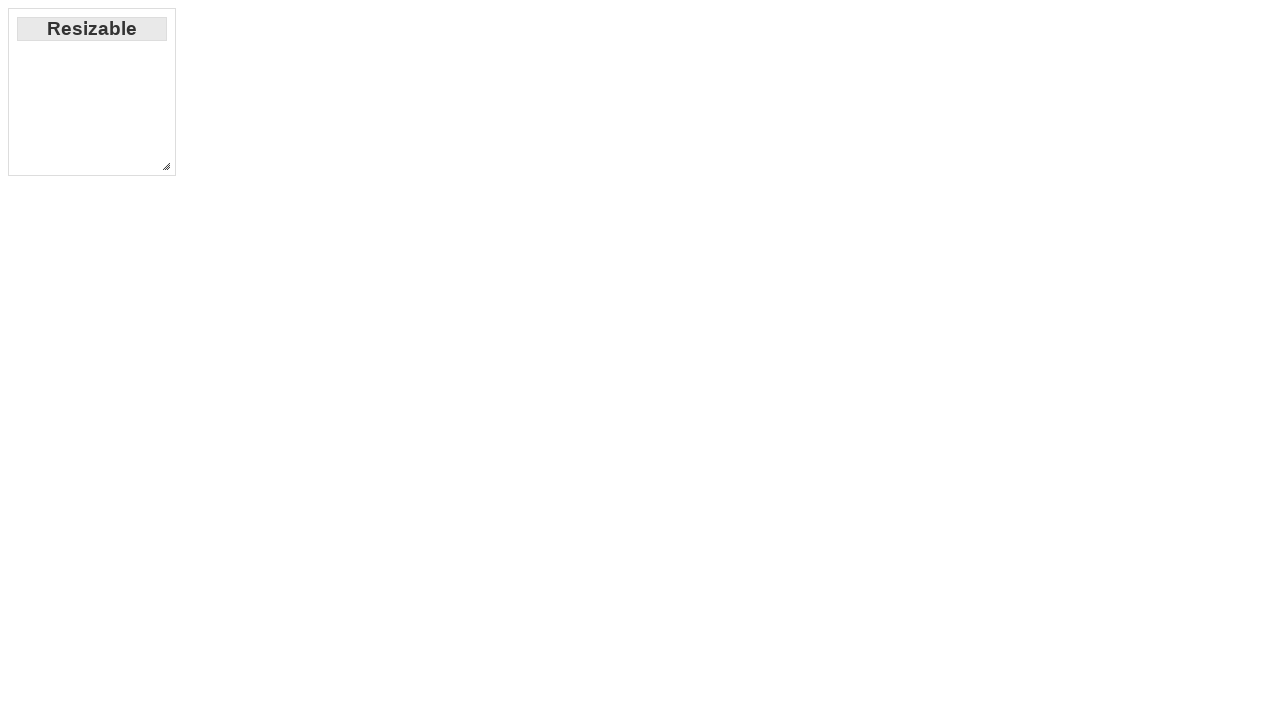

Resize handle is now visible
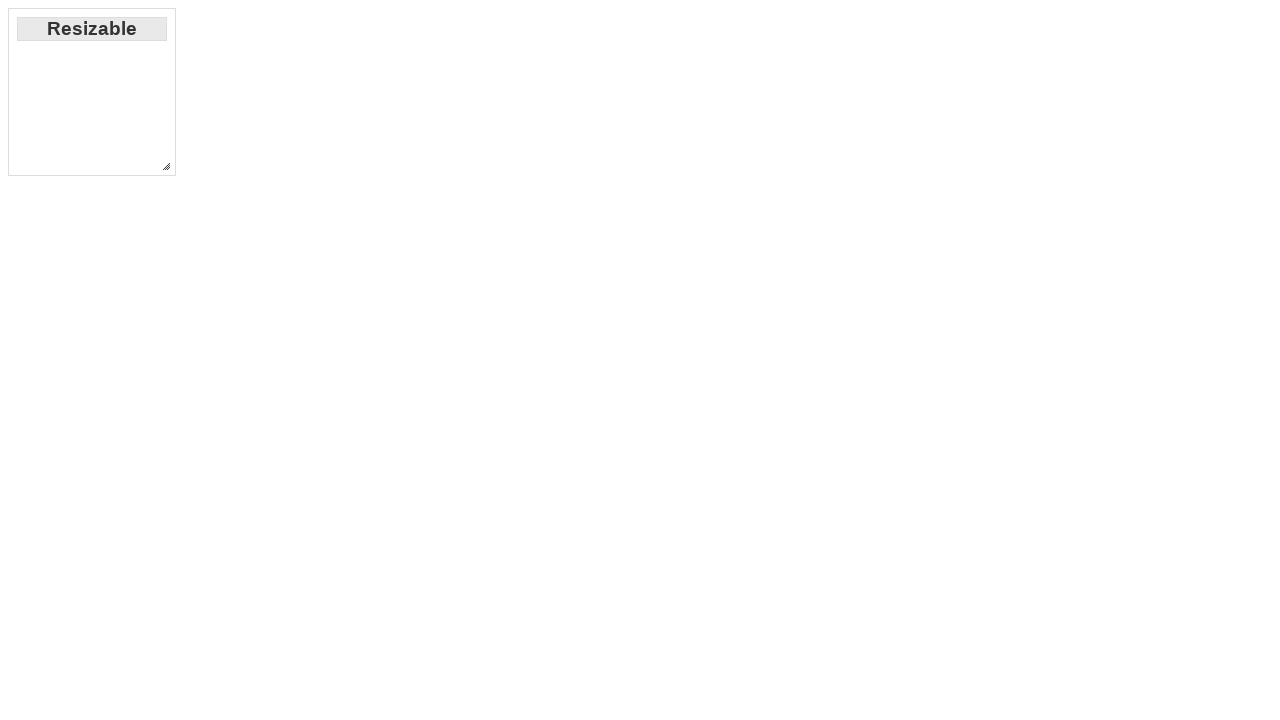

Retrieved bounding box coordinates of the resize handle
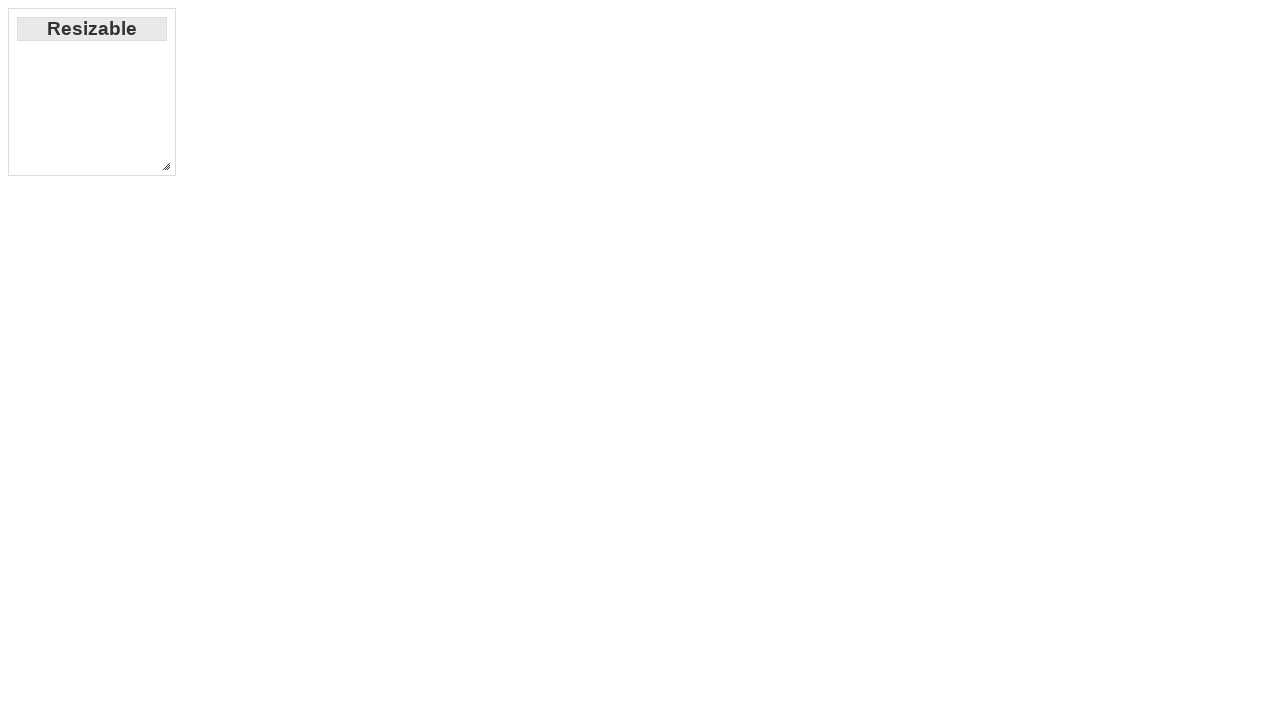

Moved mouse to center of resize handle at (166, 166)
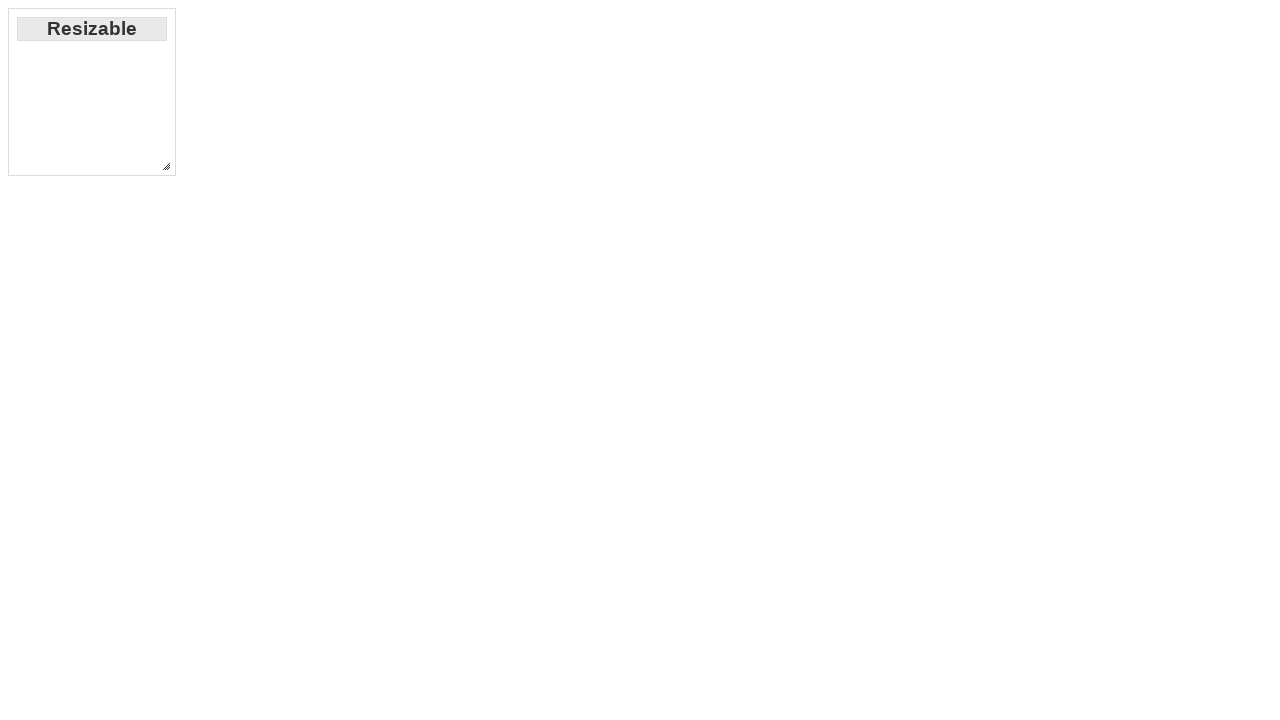

Mouse button pressed down on resize handle at (166, 166)
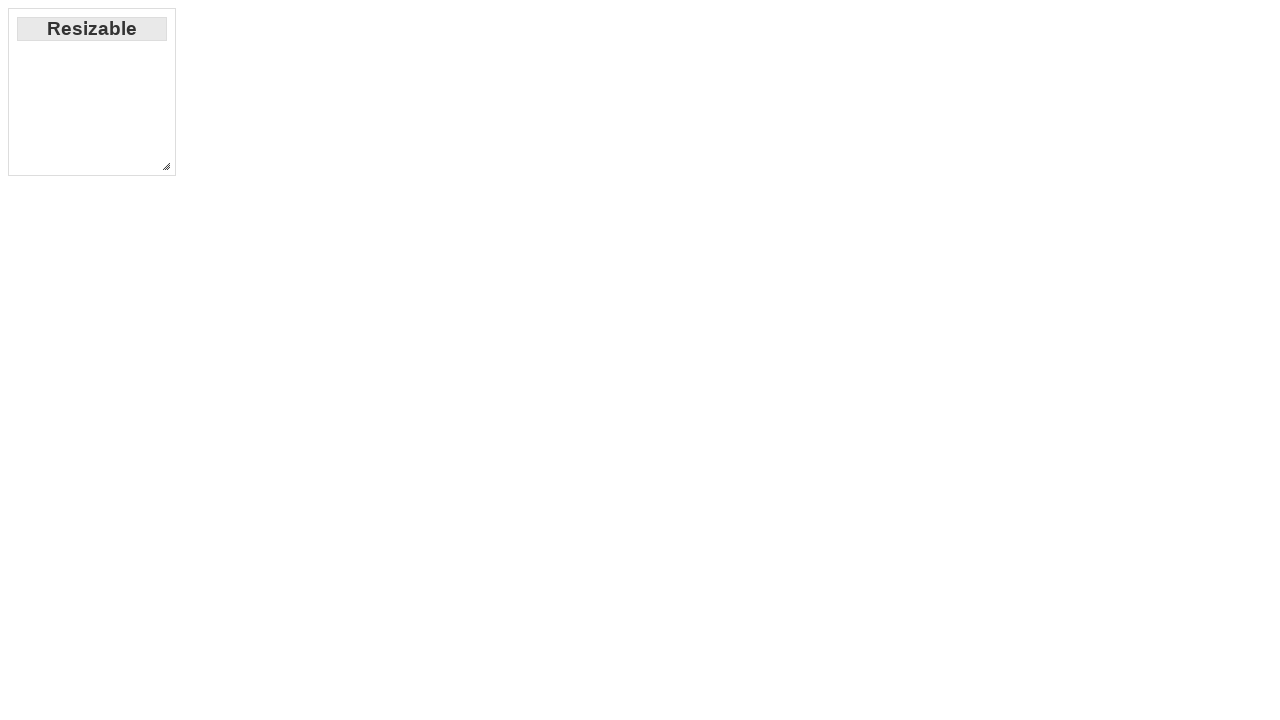

Dragged resize handle 500px right and 300px down at (666, 466)
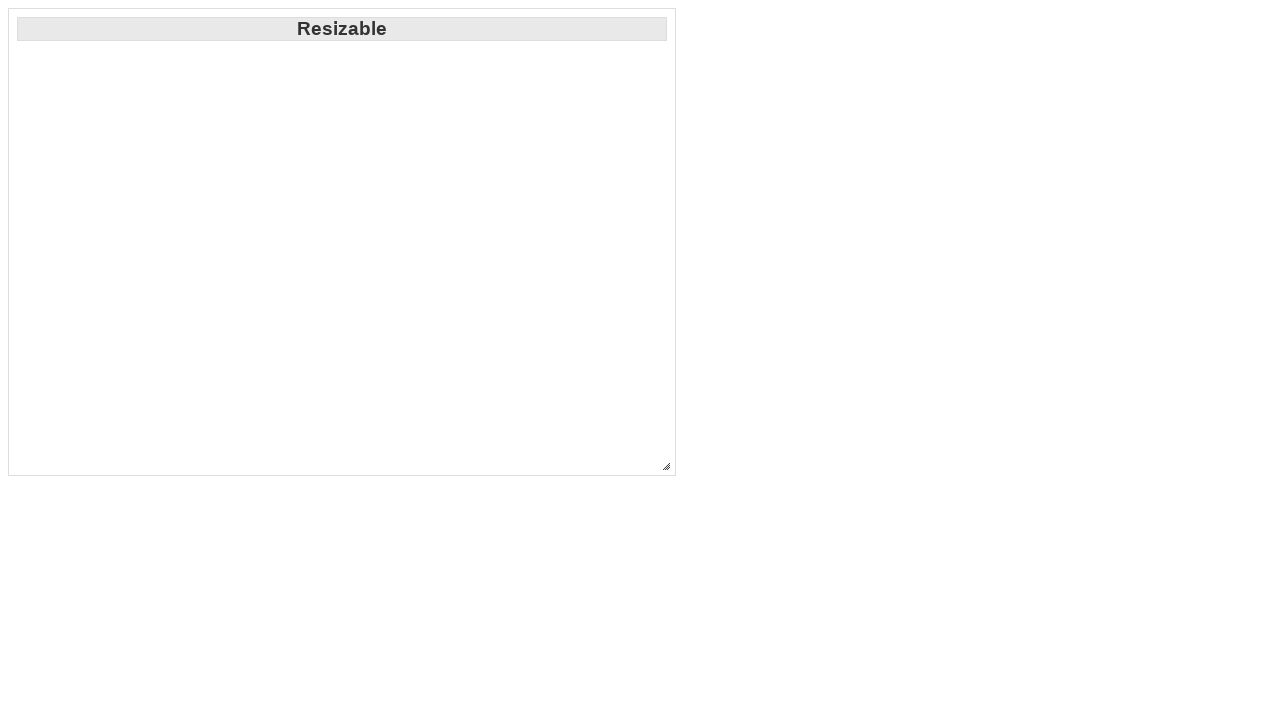

Mouse button released, resize operation completed at (666, 466)
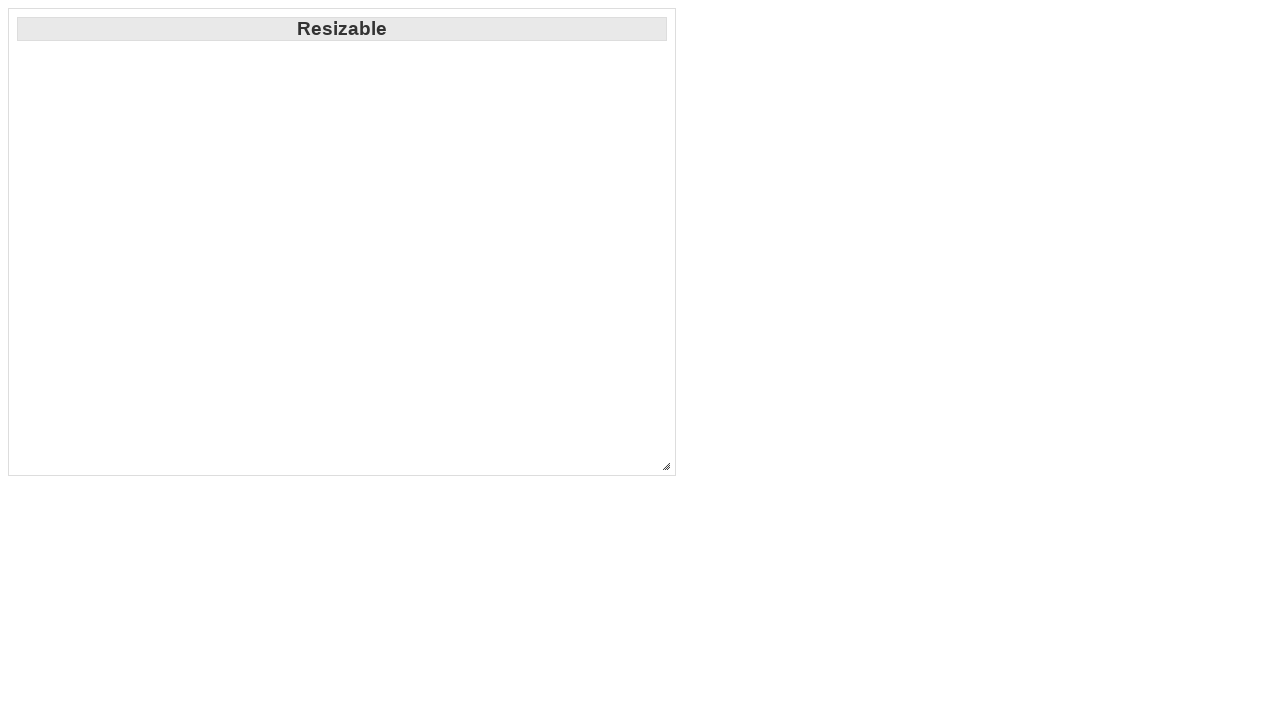

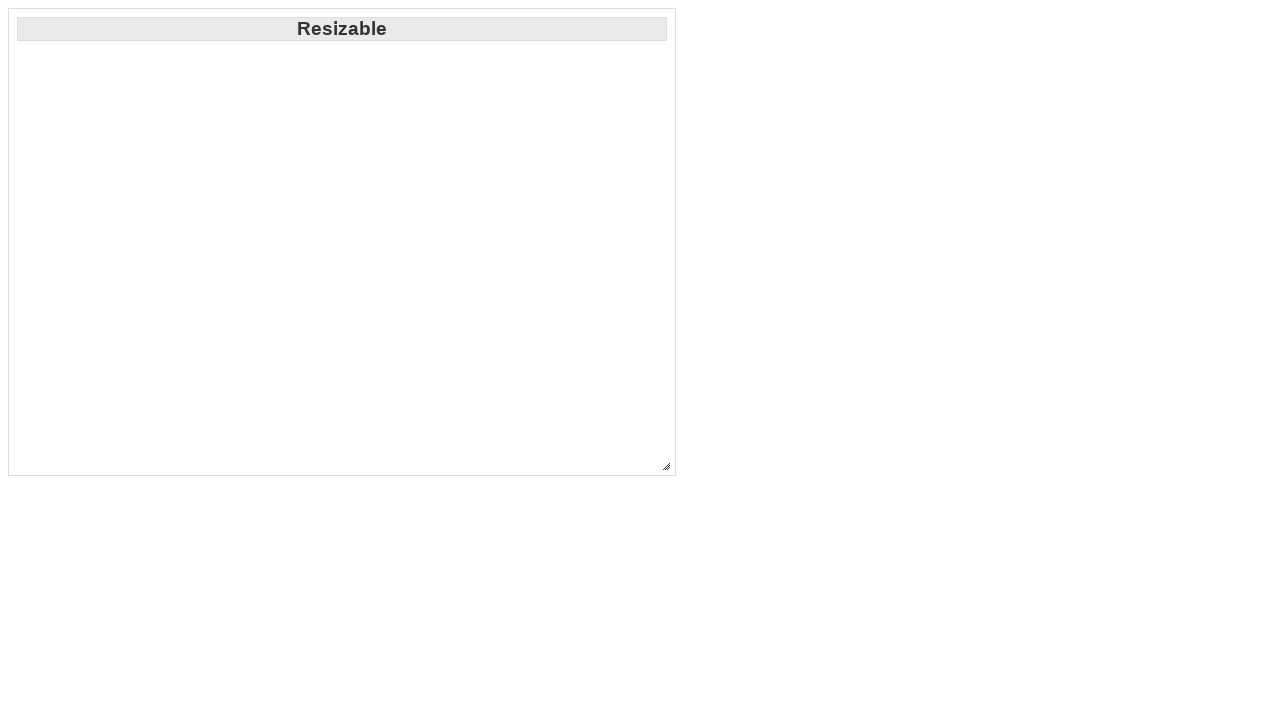